Tests the TikTok video URL submission flow on snaptik.app by entering a video URL into the search field, clicking the submit button, and waiting for the download link to appear.

Starting URL: https://snaptik.app/en

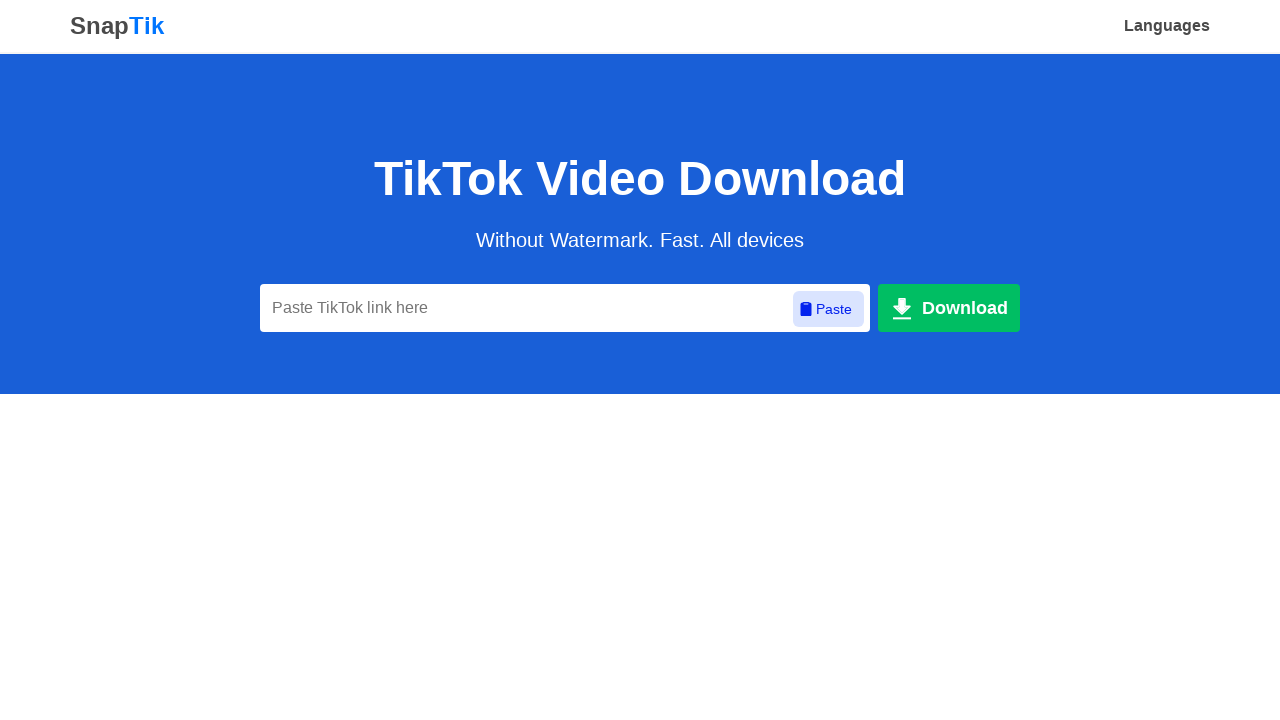

URL input field appeared on snaptik.app
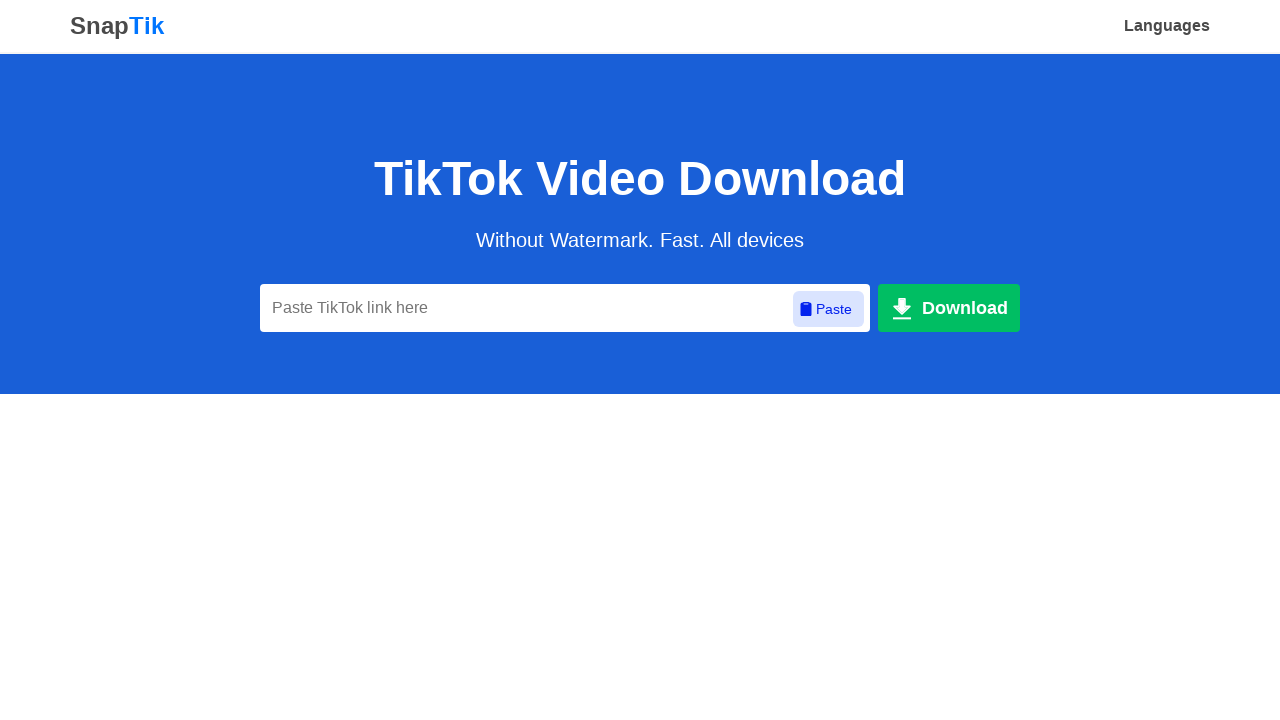

Entered TikTok video URL into the search field on input[type='text']
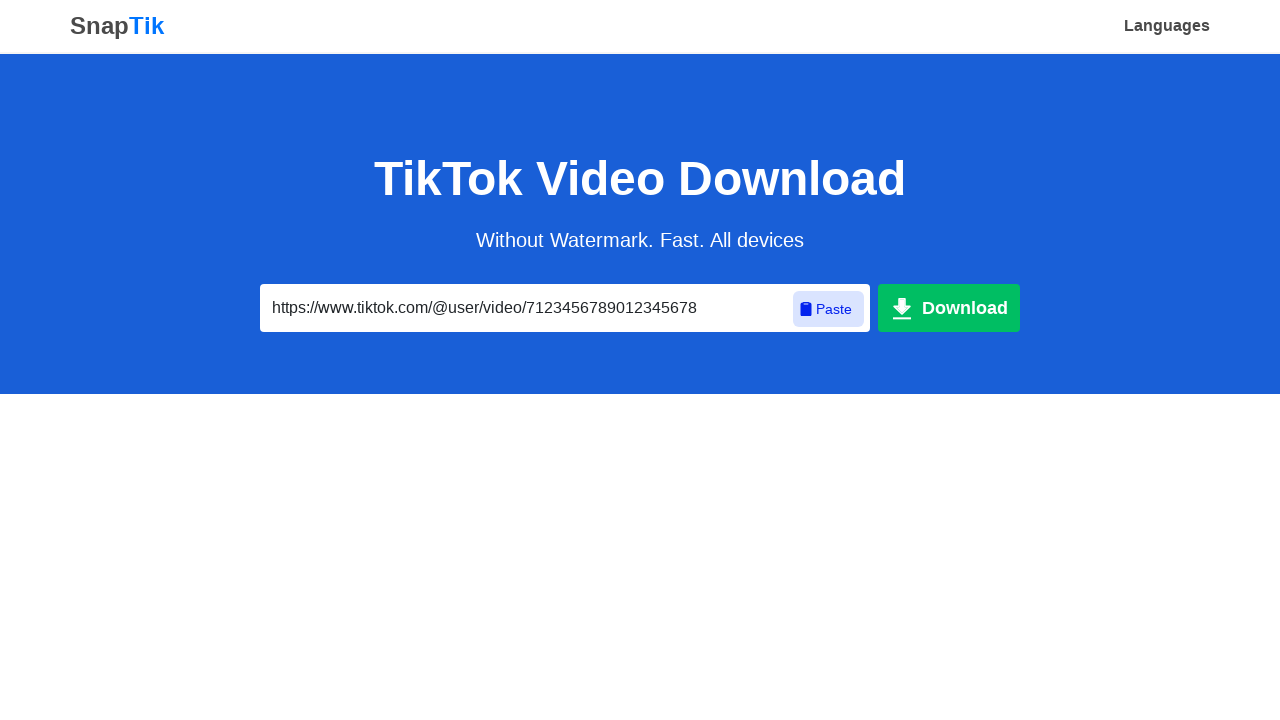

Clicked the submit button to process the video URL at (828, 308) on form button
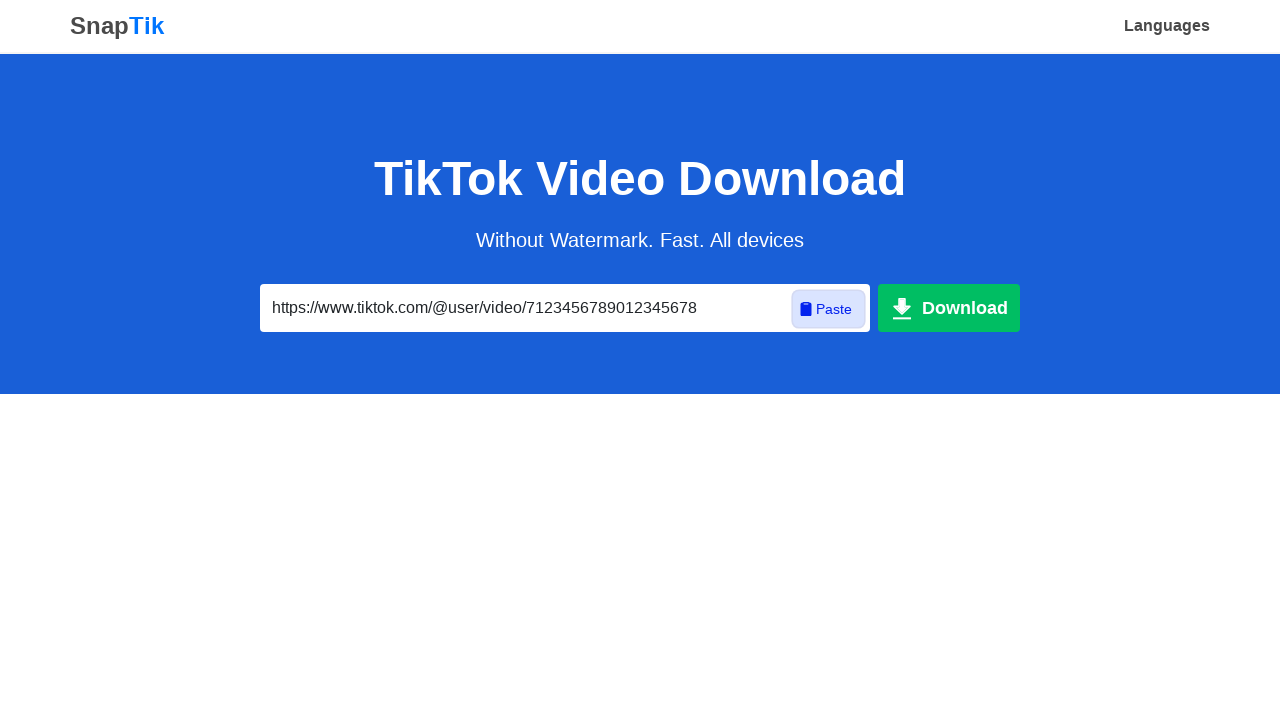

Download link appeared, video processing completed successfully
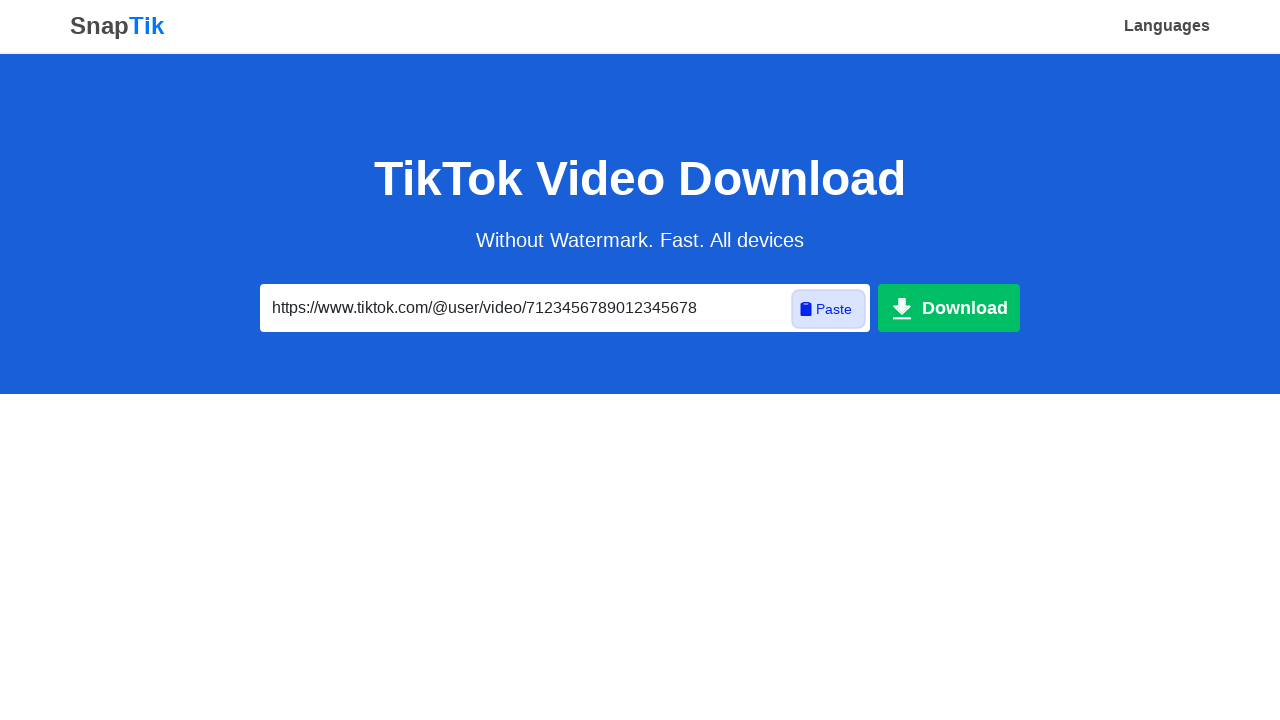

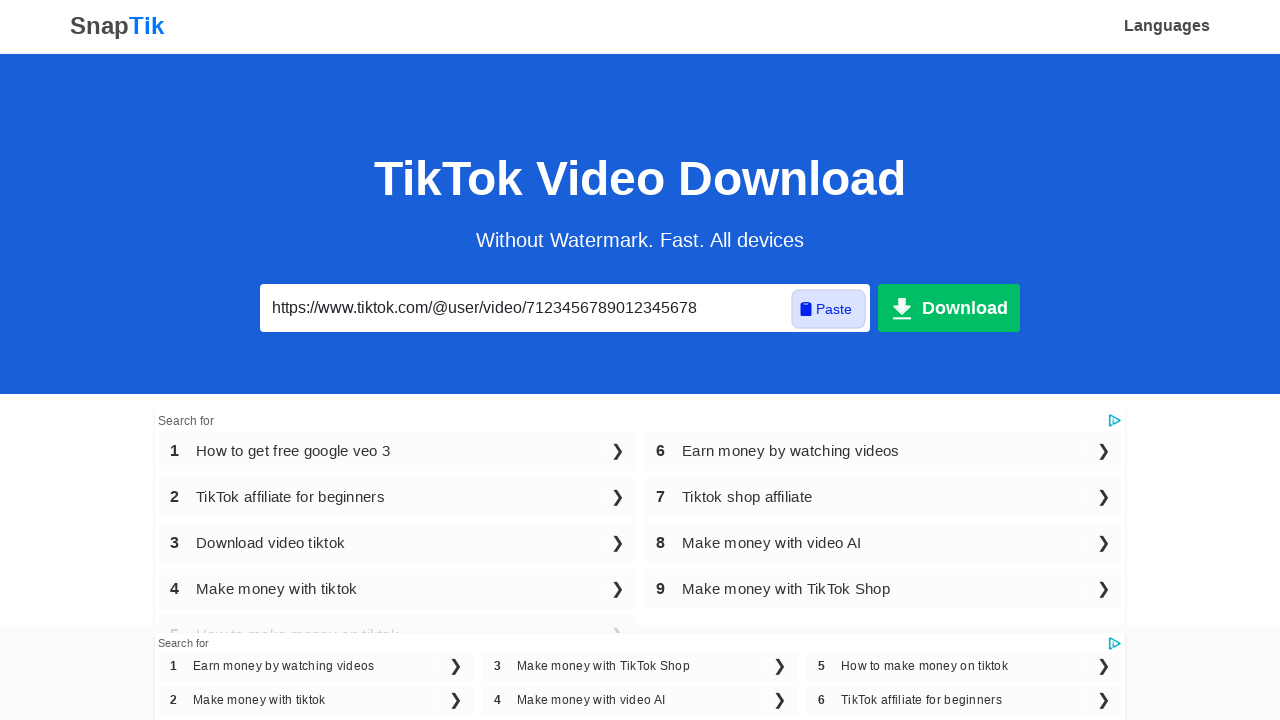